Verifies that the company branding logo is displayed on the OrangeHRM login page

Starting URL: https://opensource-demo.orangehrmlive.com/web/index.php/auth/login

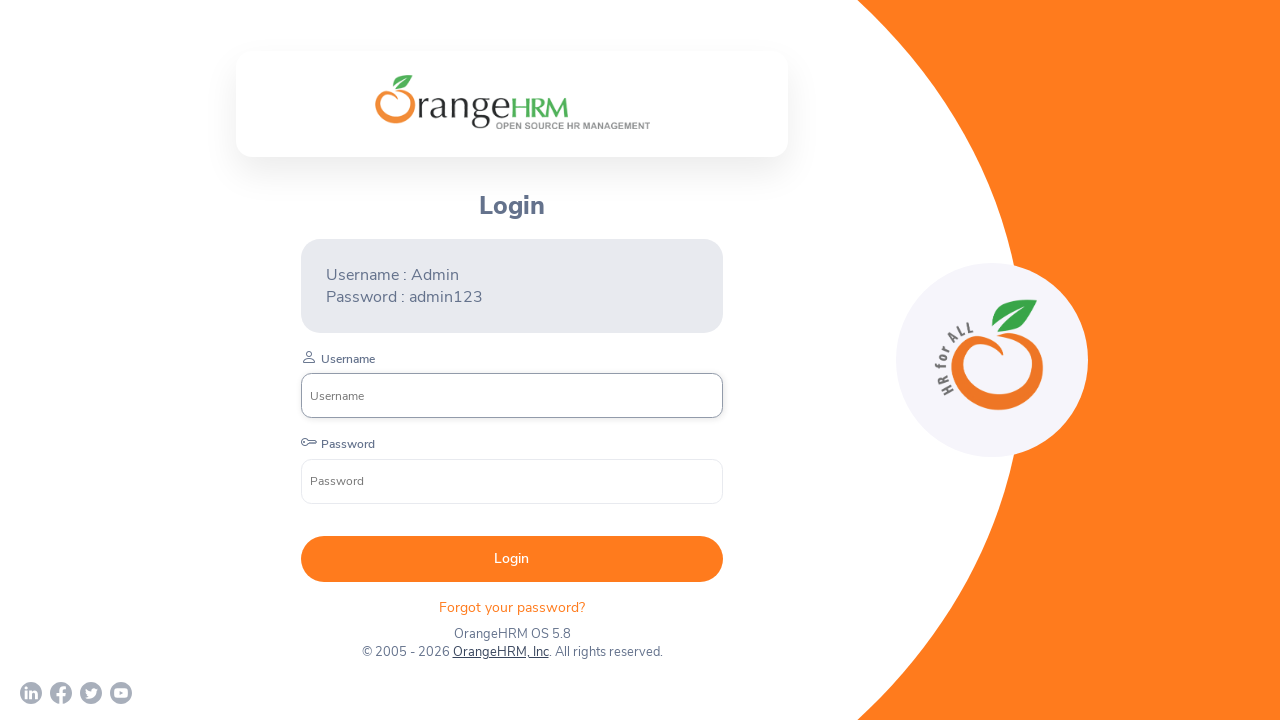

Waited for company branding logo to become visible
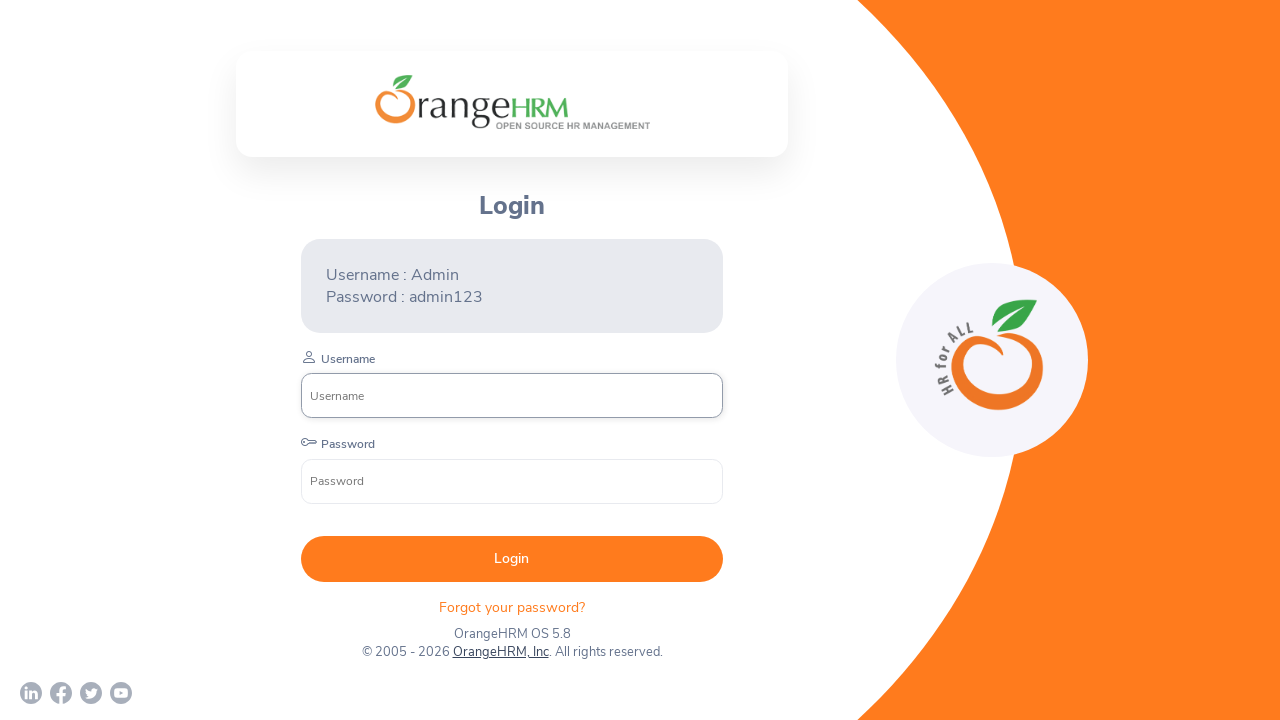

Verified company branding logo is displayed
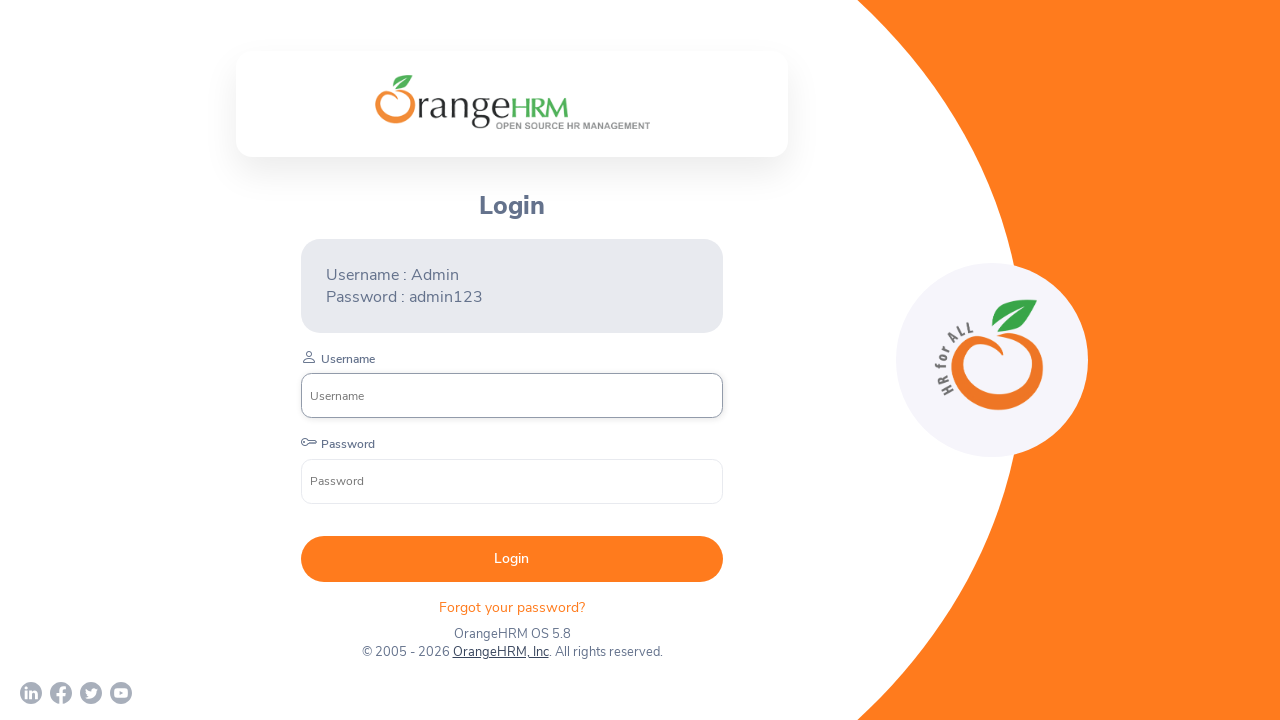

Printed logo visibility status
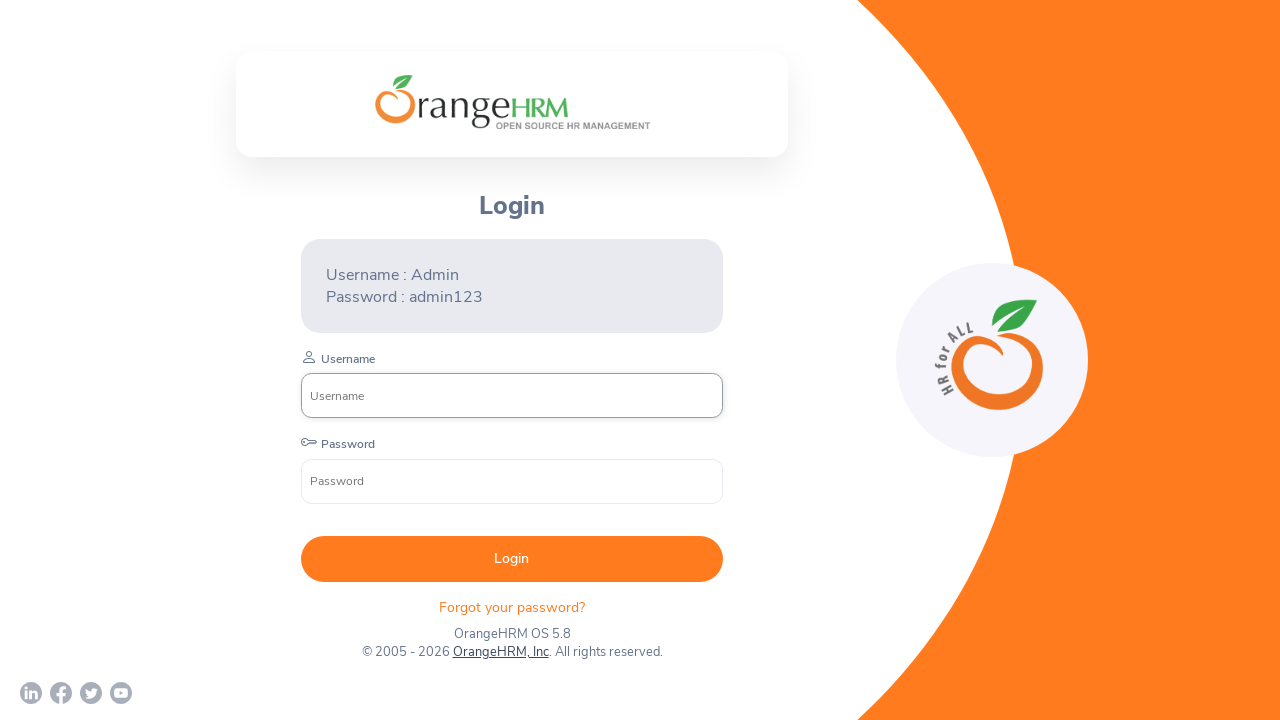

Printed test identifier 'A'
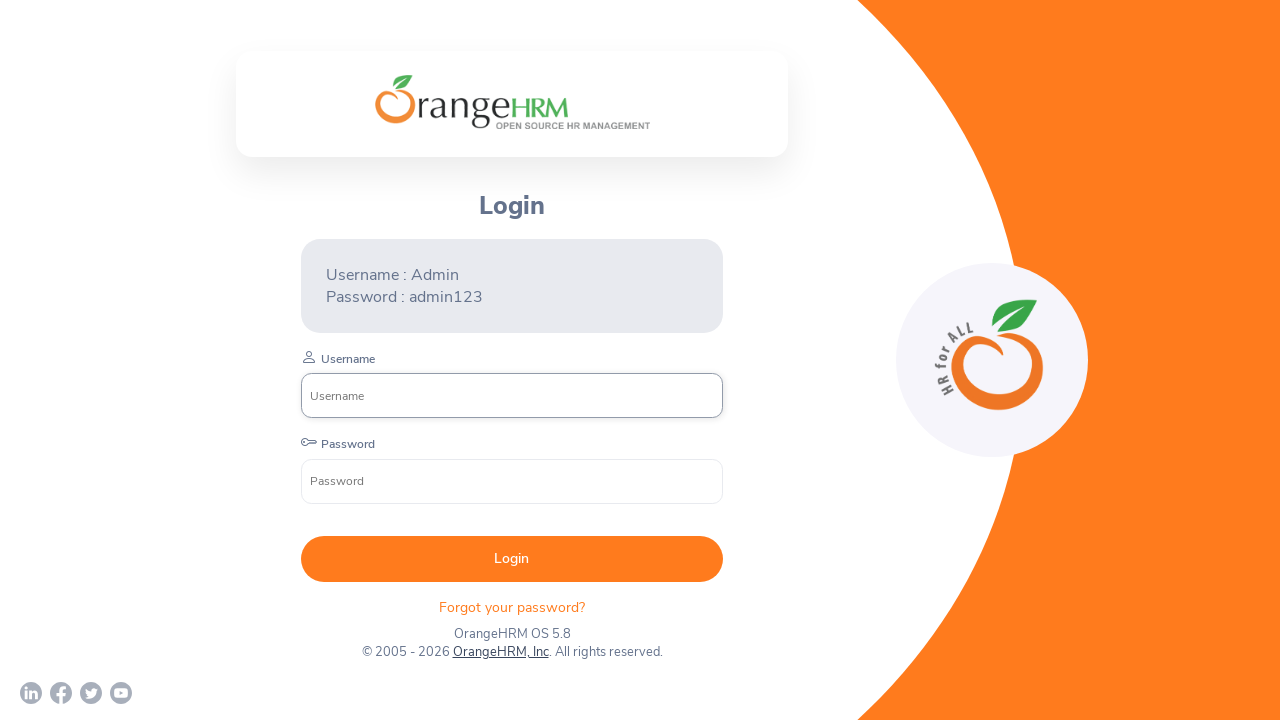

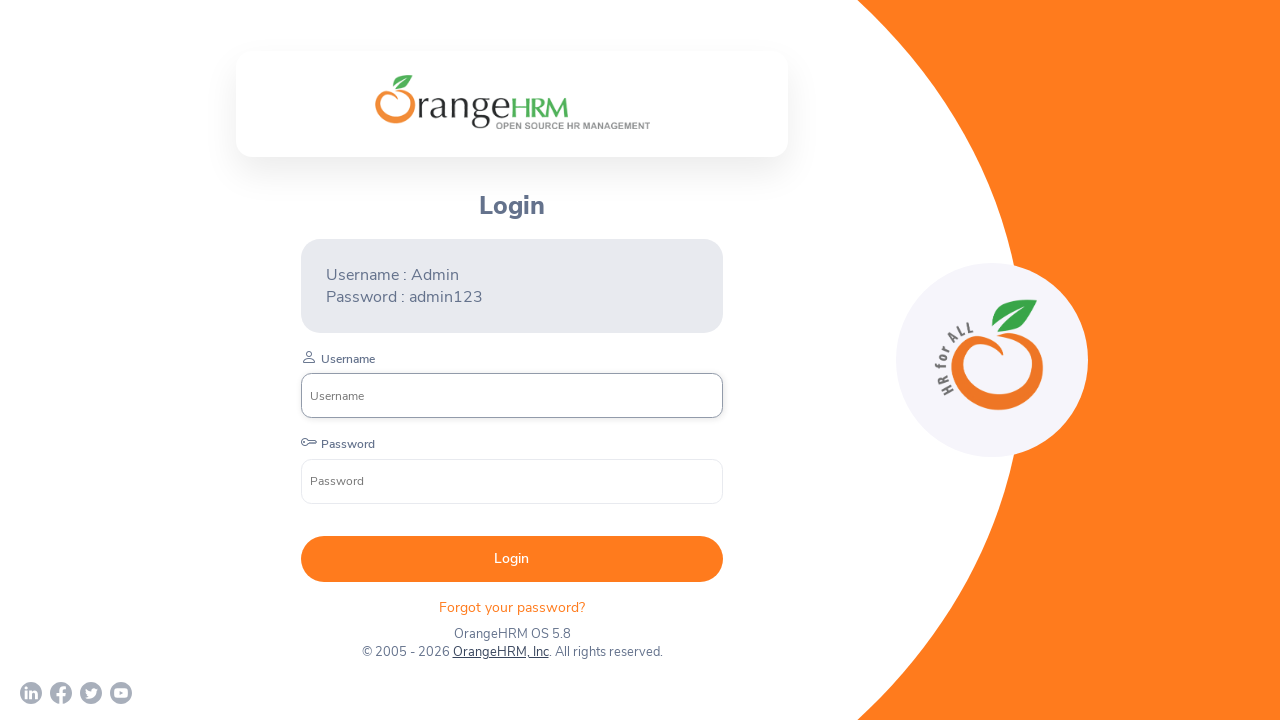